Tests mouse hover functionality by hovering over a main menu item.

Starting URL: https://demoqa.com/menu/

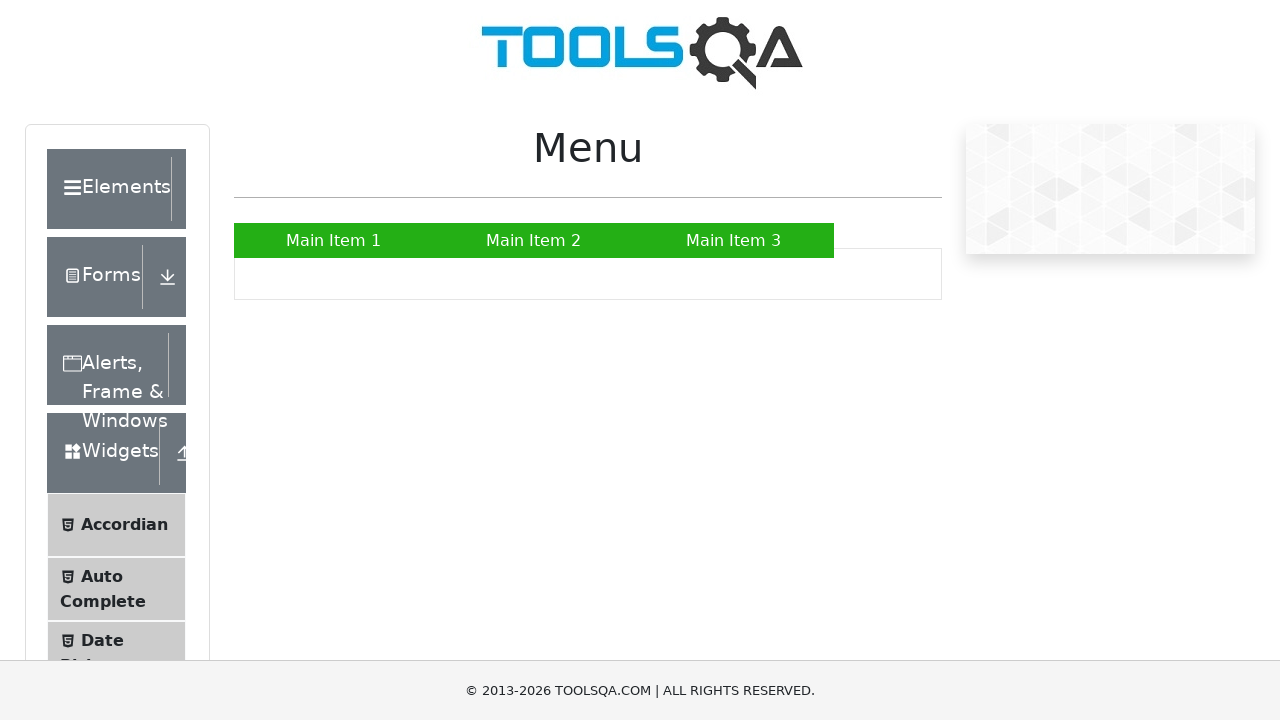

Navigated to https://demoqa.com/menu/
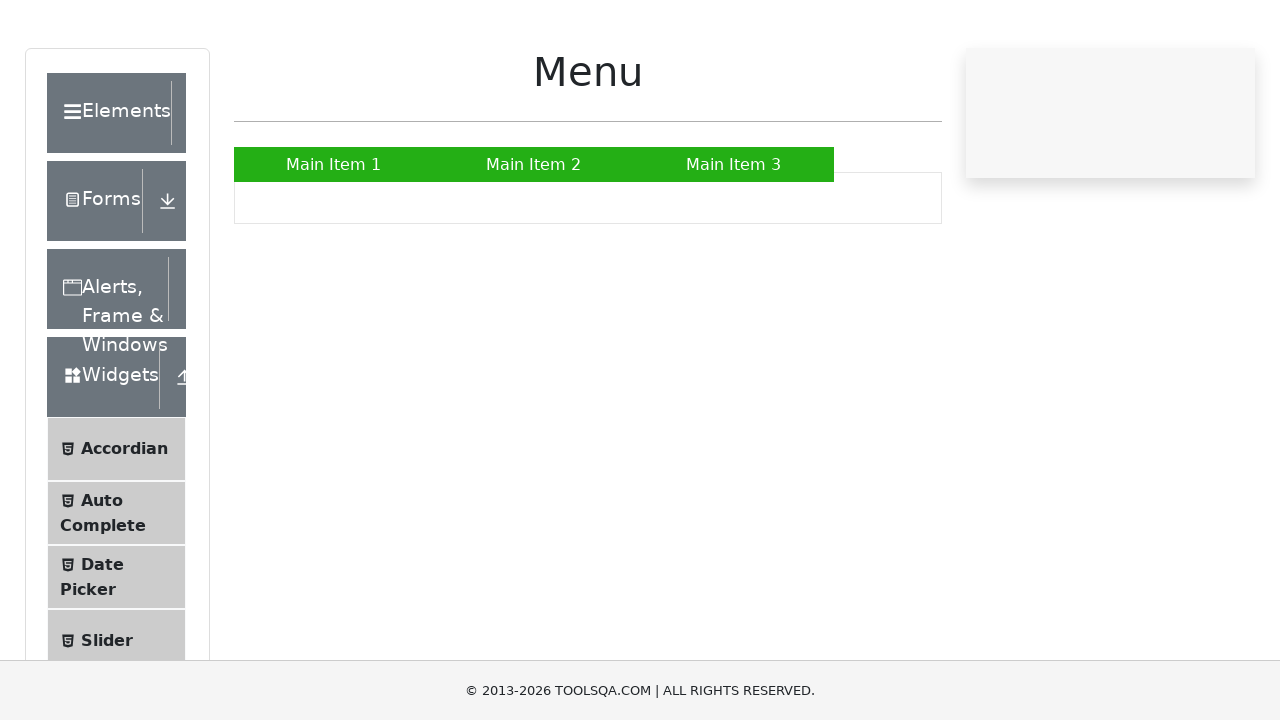

Hovered over Main Item 1 to test mouse hover functionality at (334, 240) on xpath=//a[text()='Main Item 1']
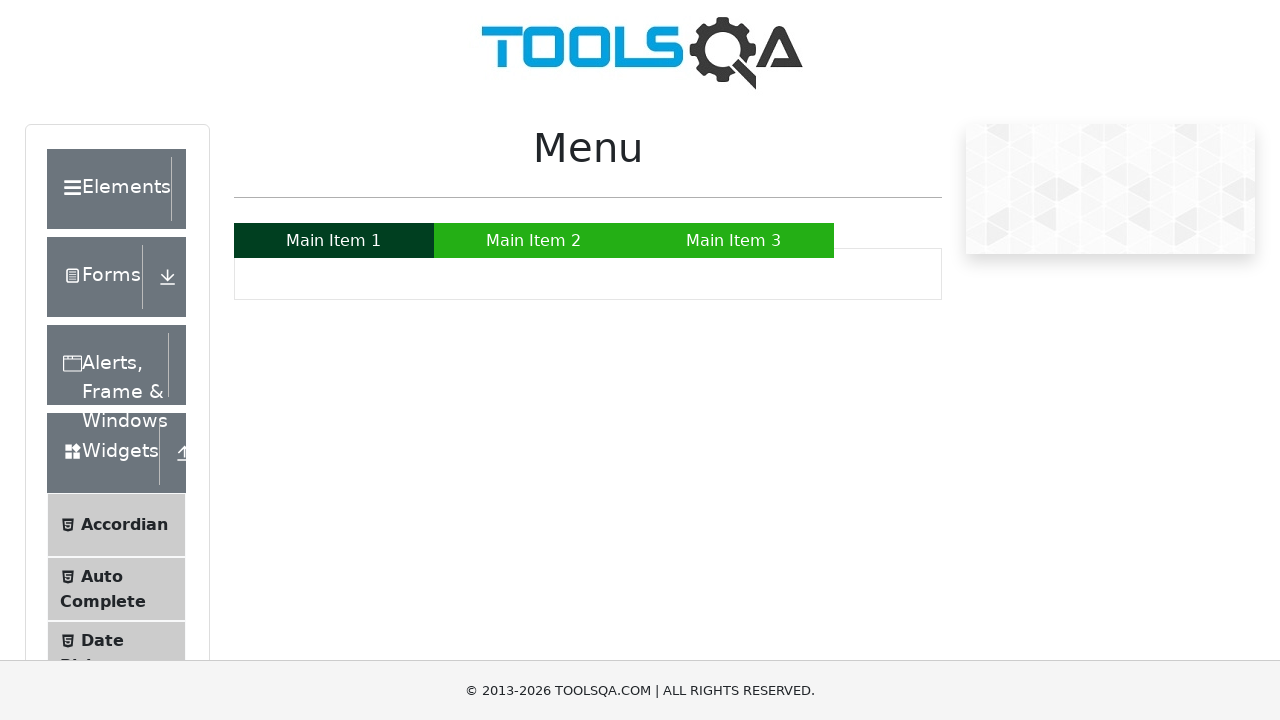

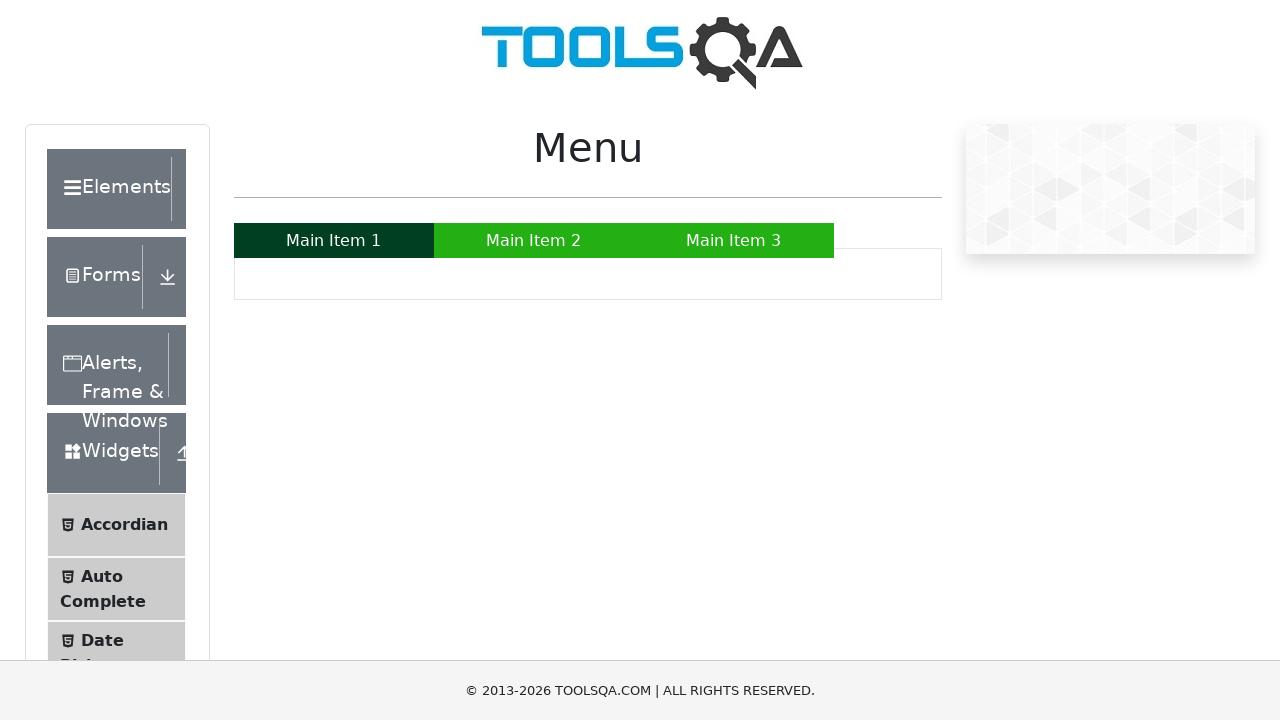